Tests dropdown selection functionality by accessing and verifying the car dropdown options are present on the practice page

Starting URL: https://selectorshub.com/xpath-practice-page/

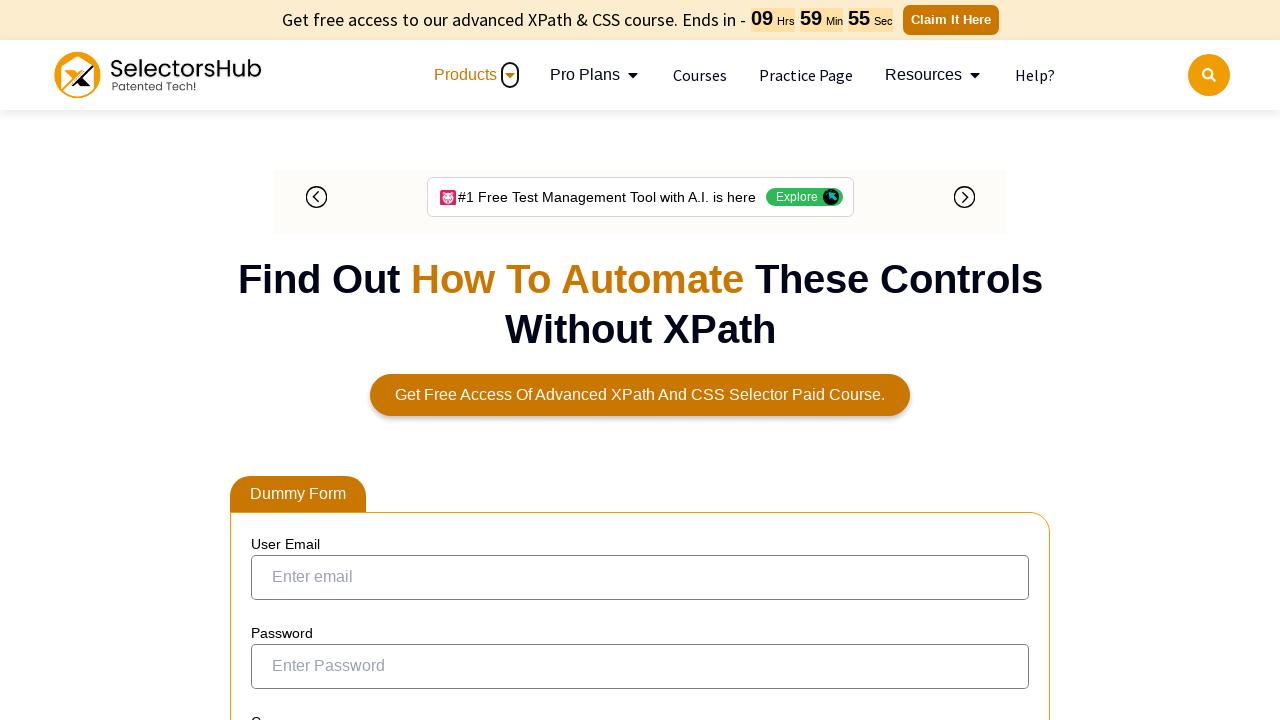

Waited for car dropdown element to be present
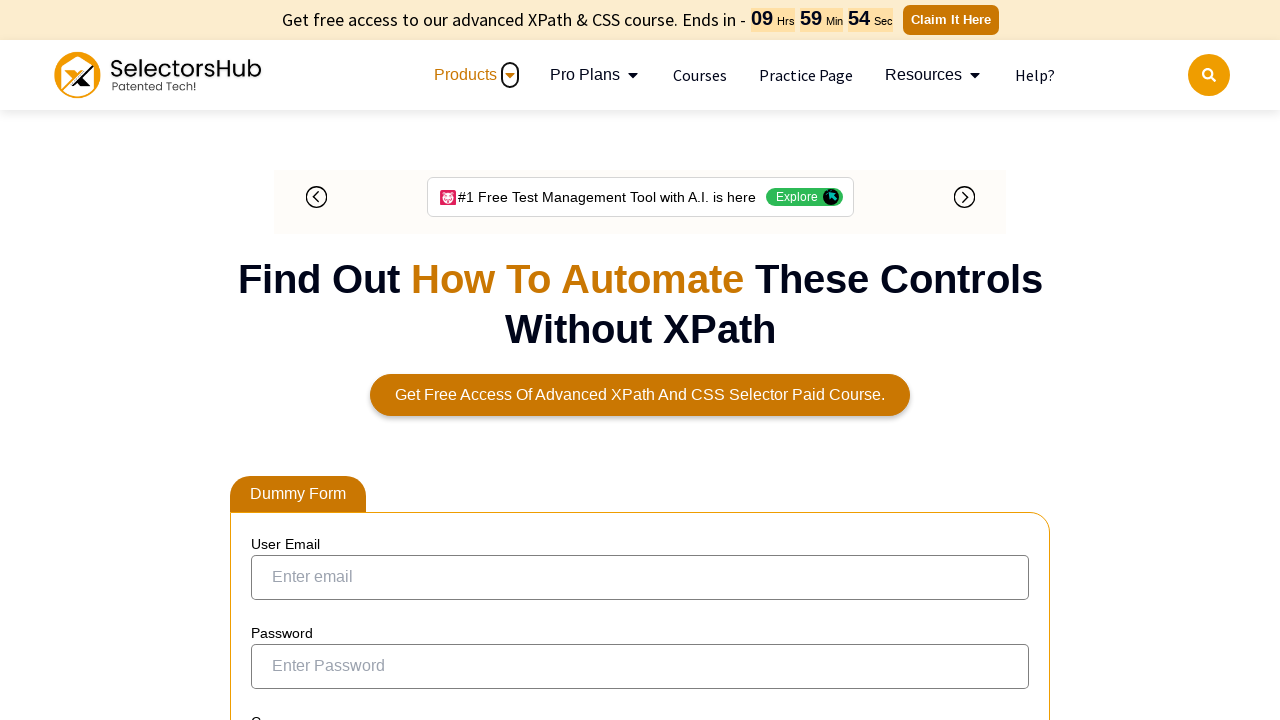

Located car dropdown element
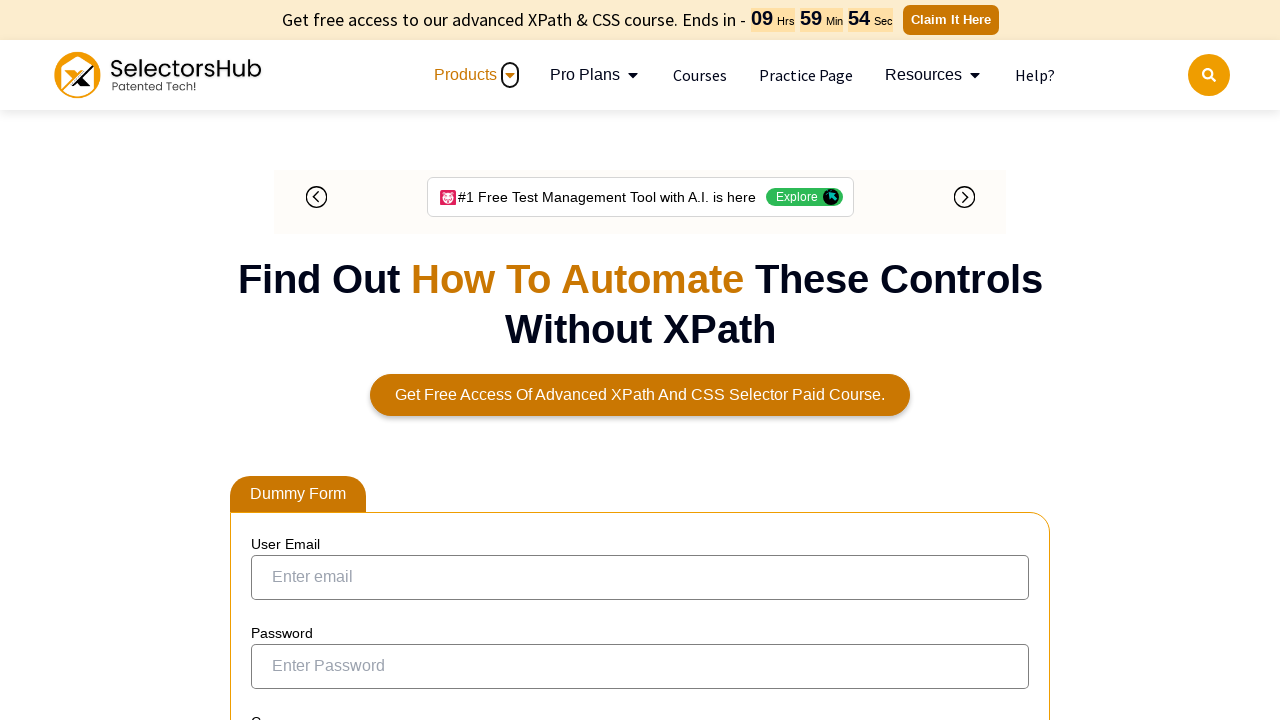

Clicked on car dropdown to open options at (380, 361) on #cars
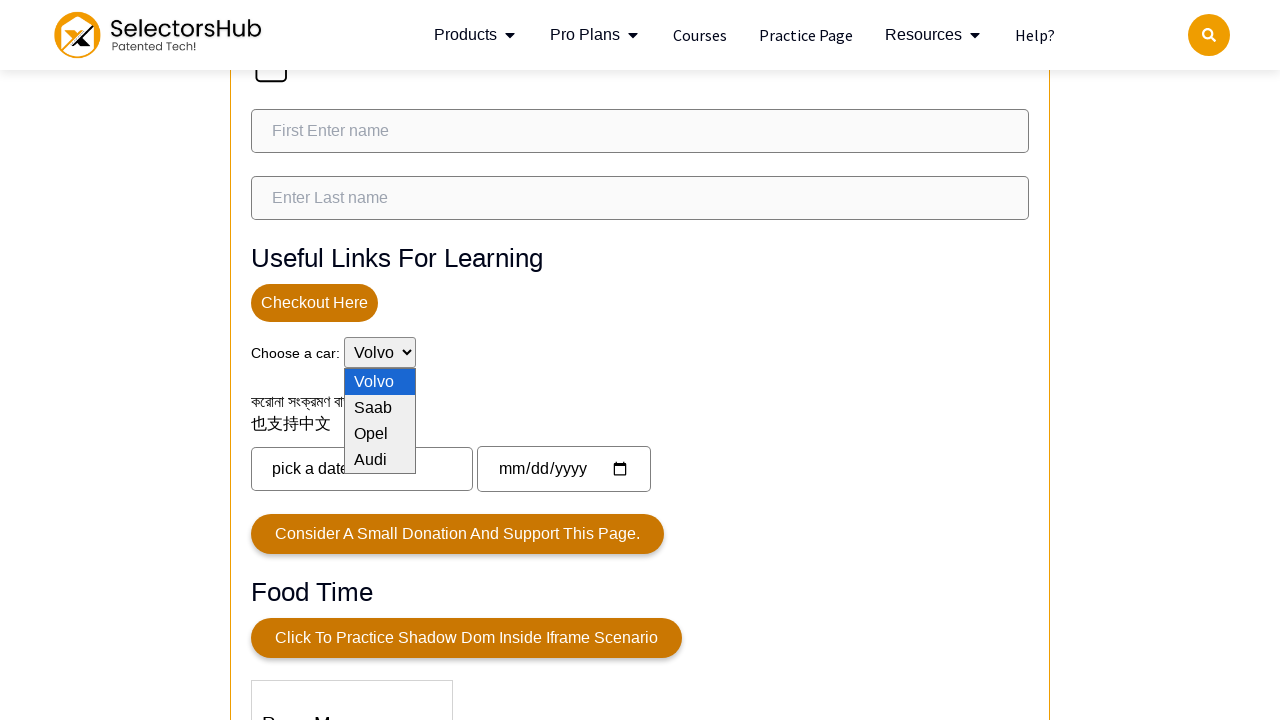

Retrieved all dropdown option elements
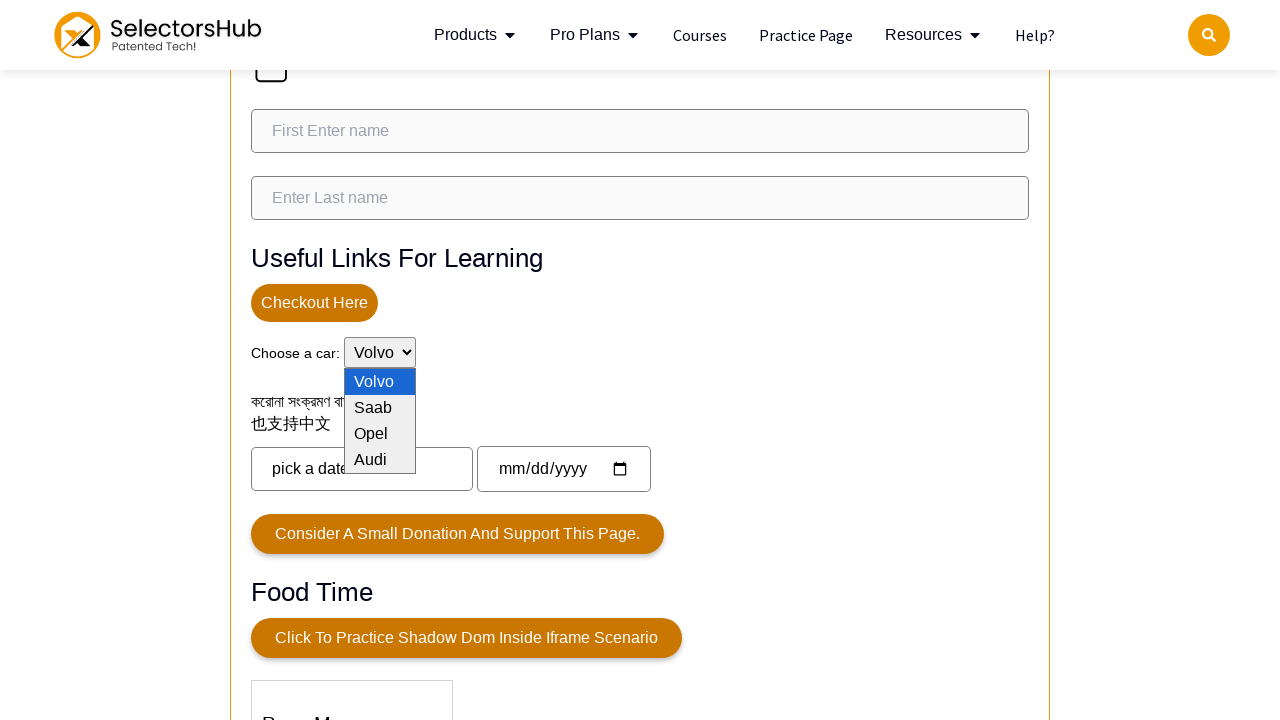

Verified that car dropdown contains at least one option
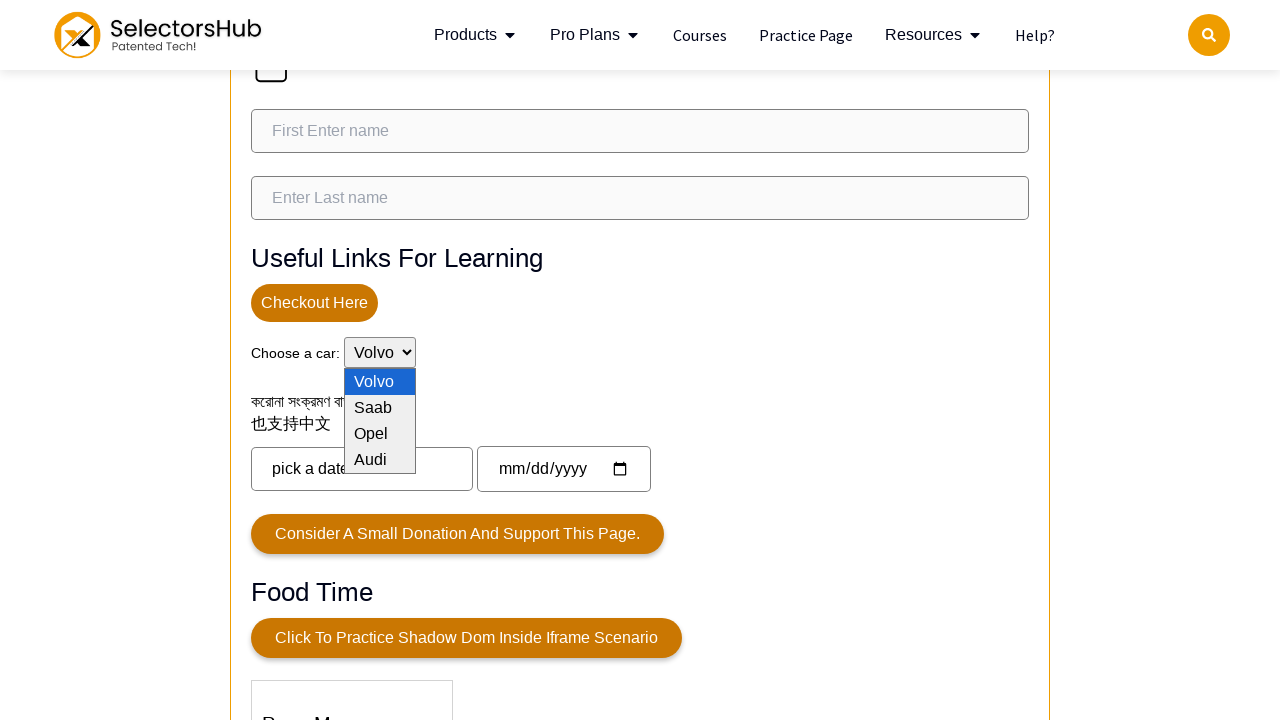

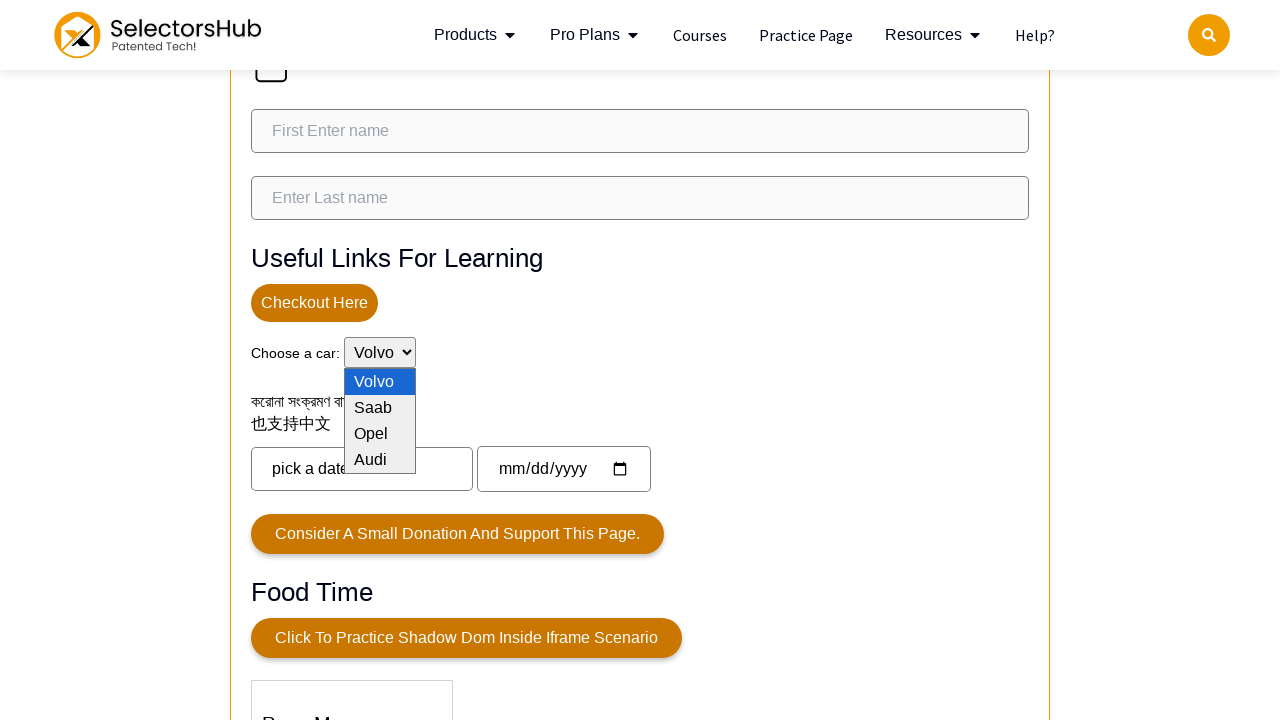